Tests clicking All Products button and verifying navigation to products page

Starting URL: https://webshop-agil-testautomatiserare.netlify.app

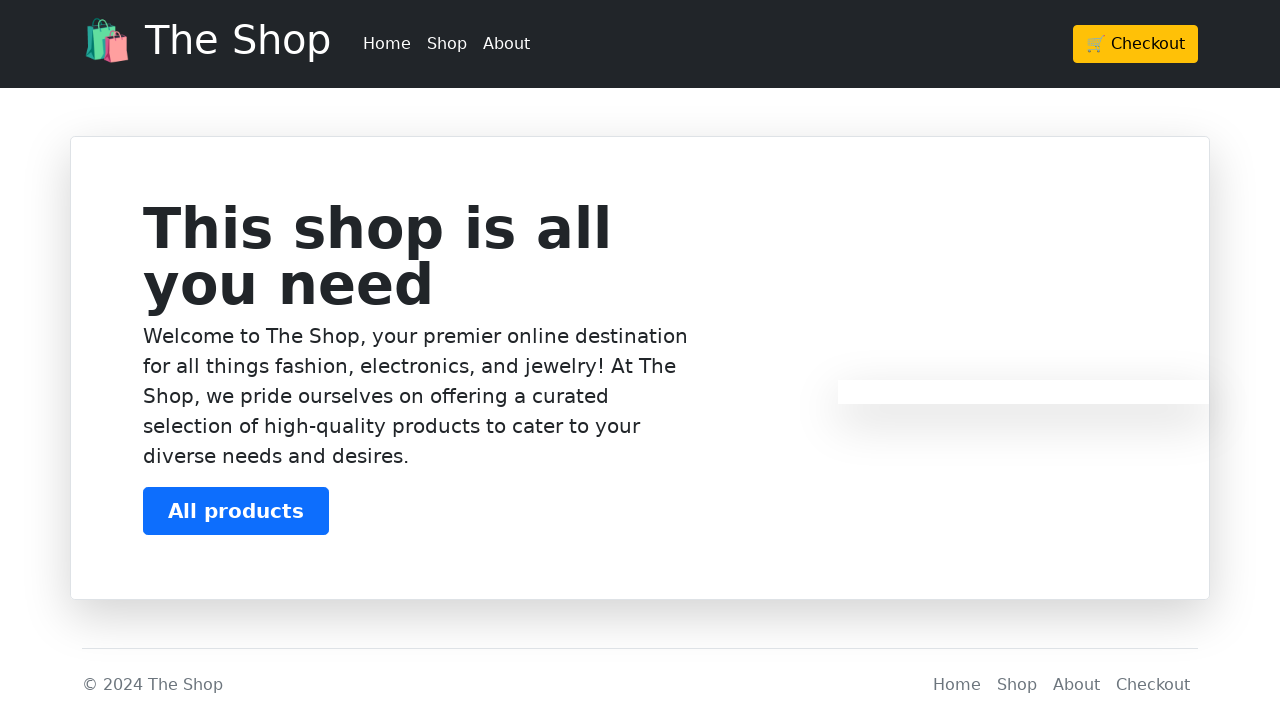

Clicked All Products button at (236, 511) on xpath=//*/button[text()='All products']
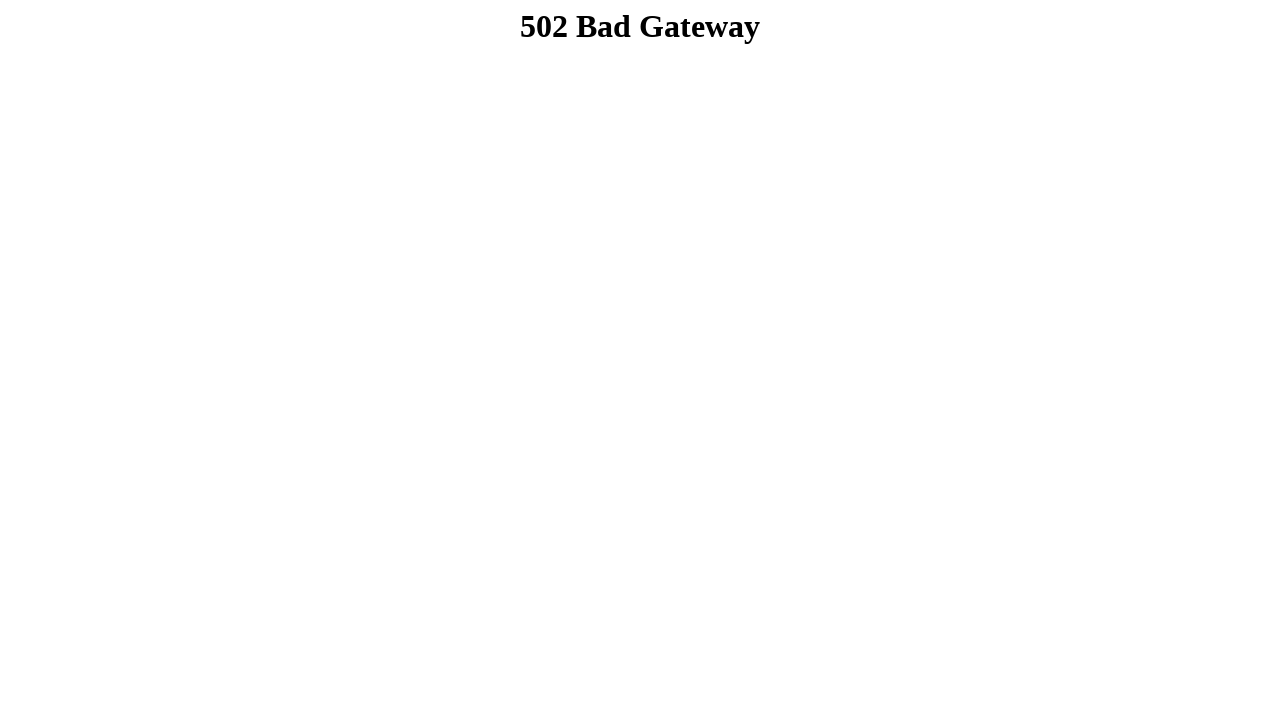

Navigation to products page confirmed
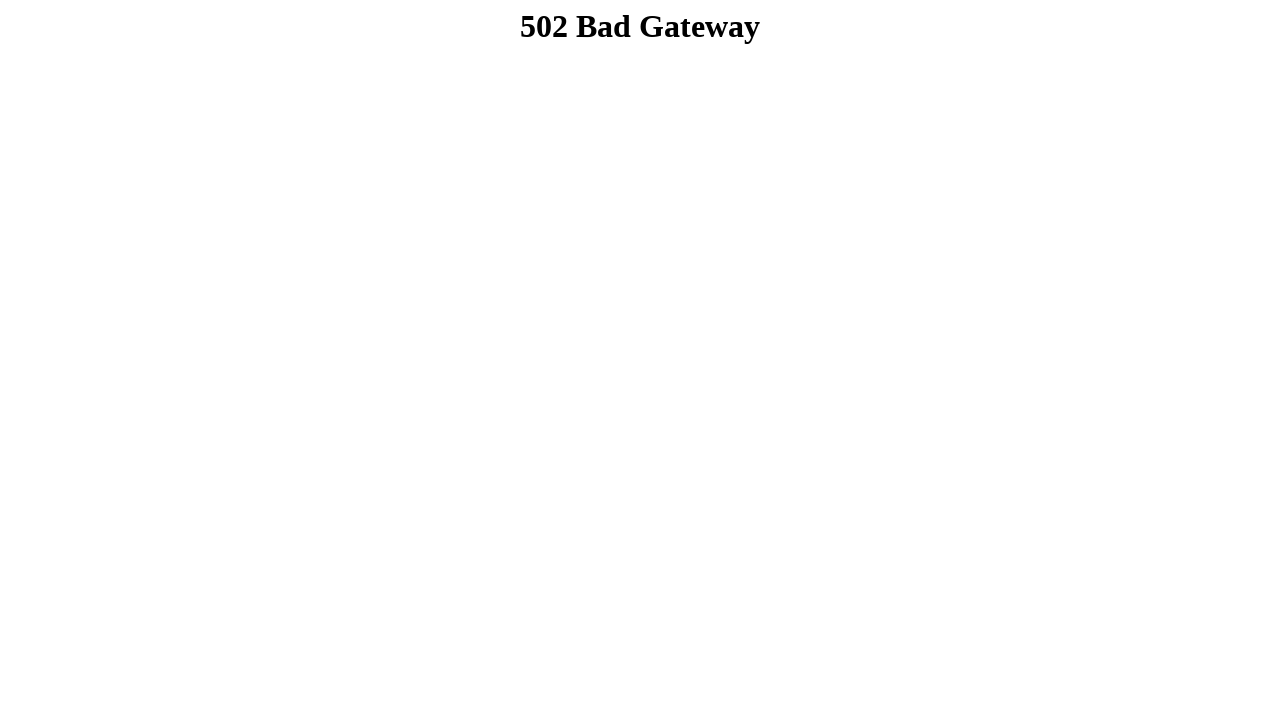

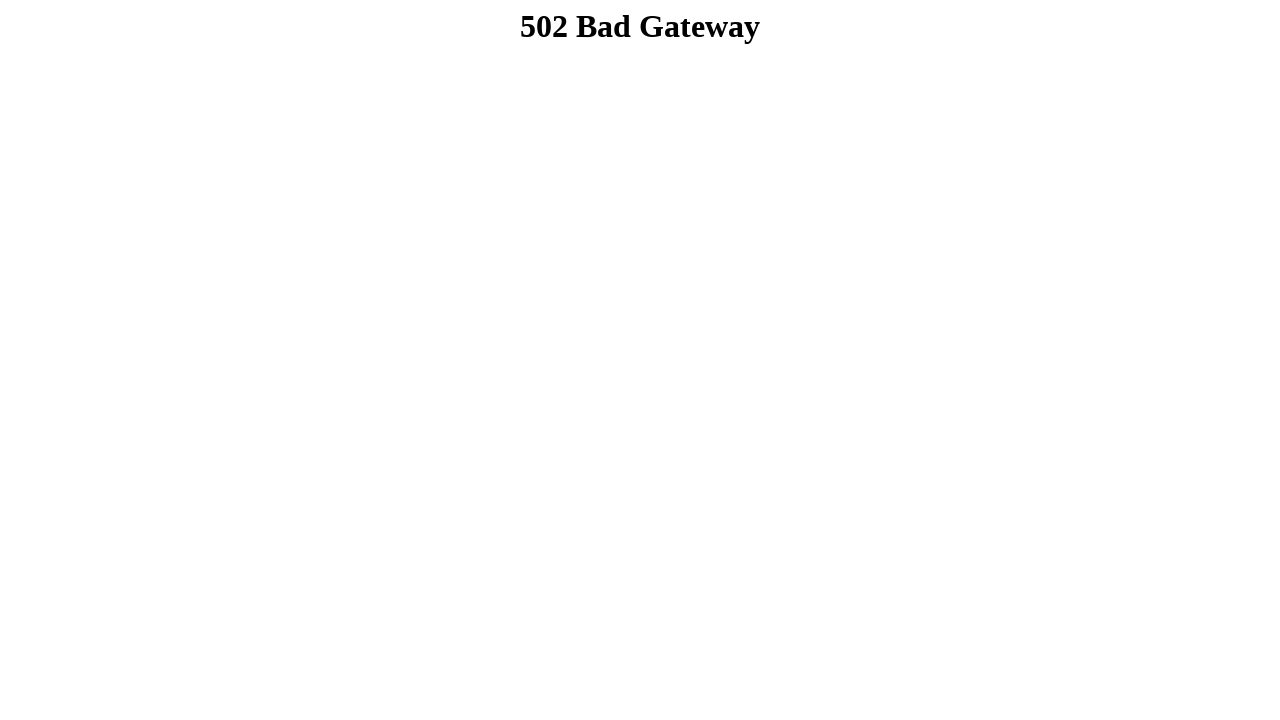